Tests the data structures dropdown menu navigation for Linked List option

Starting URL: https://dsportalapp.herokuapp.com/

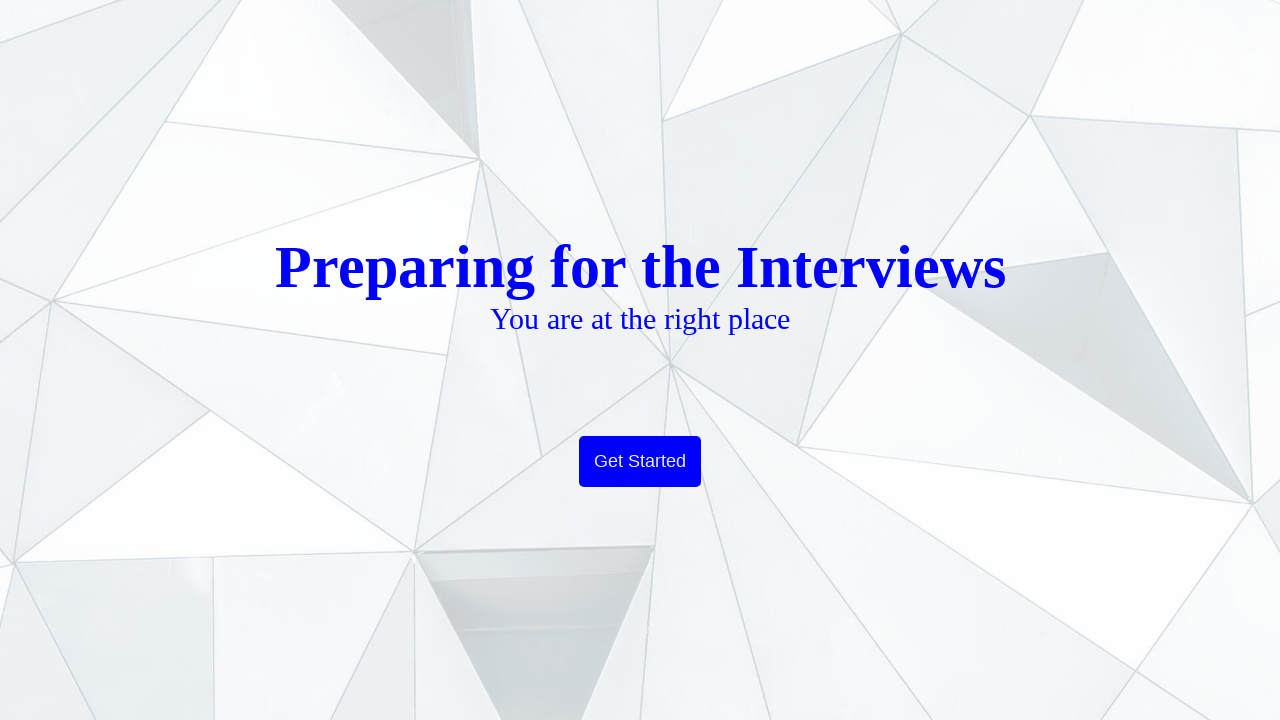

Clicked Get Started button at (640, 462) on xpath=/html/body/div[1]/div/div/a/button
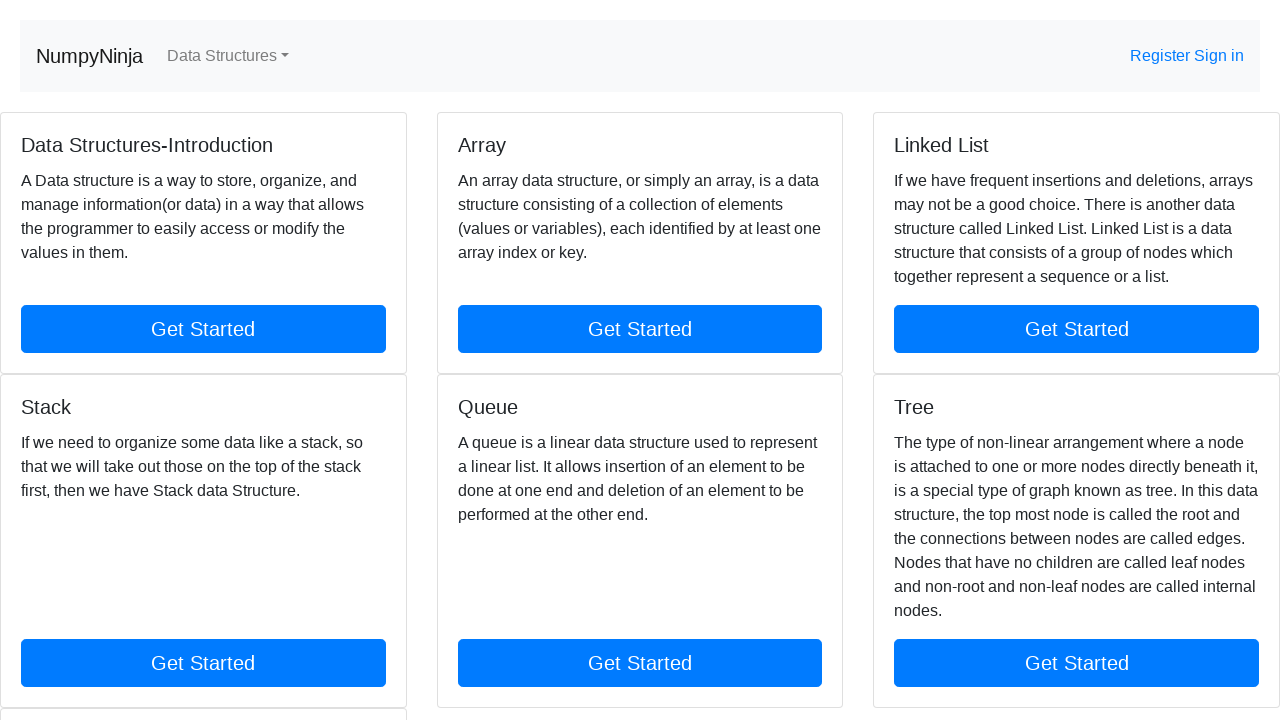

Clicked data structures dropdown menu at (228, 56) on xpath=//*[@id="navbarCollapse"]/div[1]/div/a
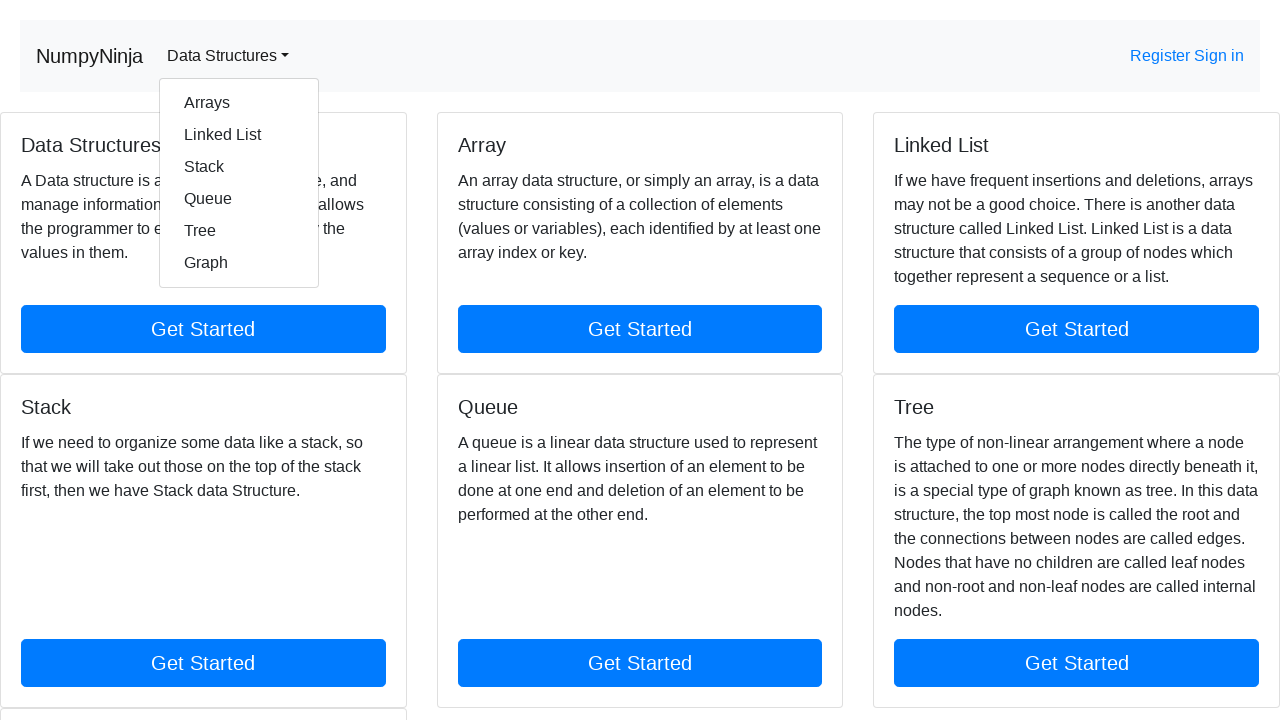

Clicked Linked List option from dropdown menu at (239, 135) on xpath=//*[@id='navbarCollapse']//a[2]
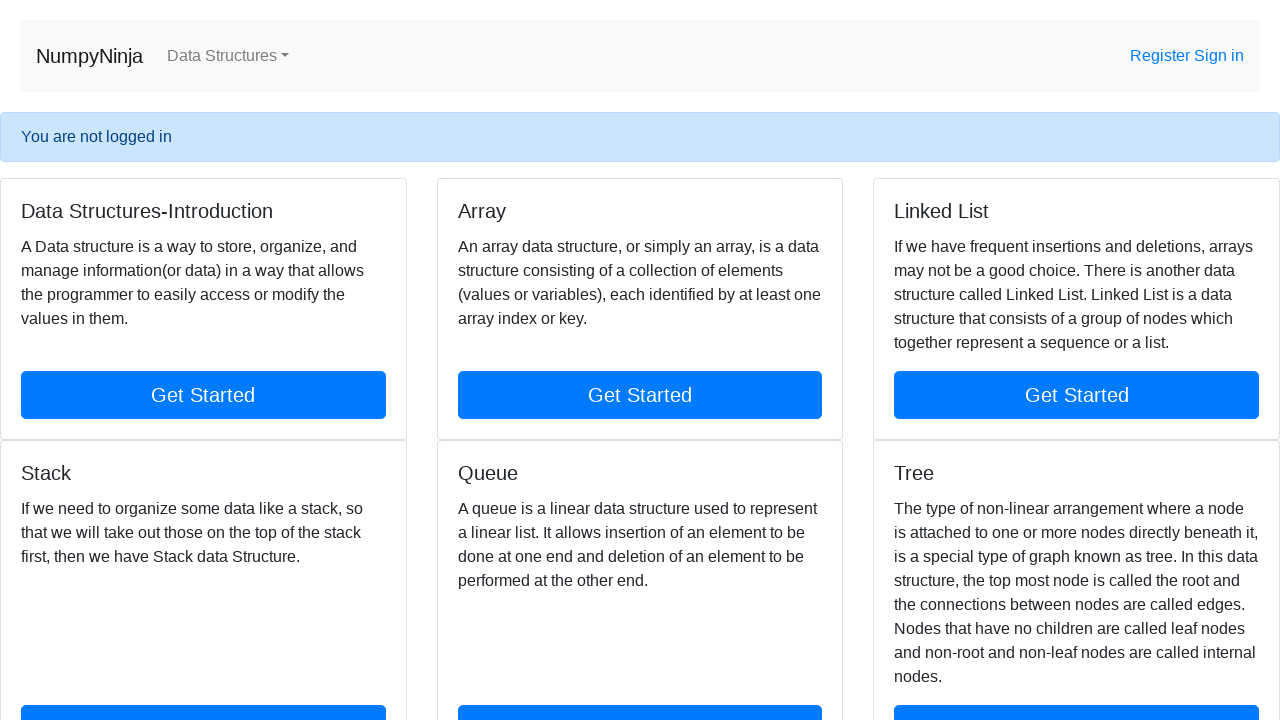

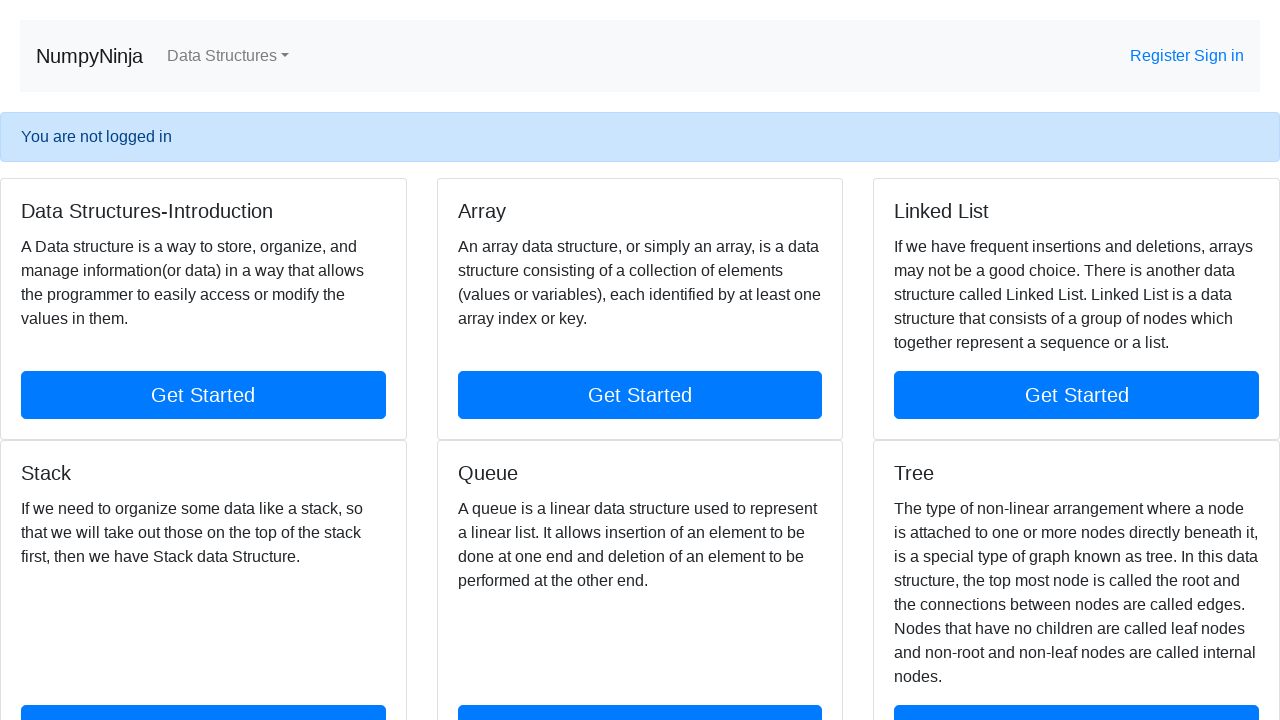